Tests mouse interactions on USPS website including hovering over the Send tab, clicking on Calculate Price, and performing right-click and double-click actions on the USPS logo.

Starting URL: https://www.usps.com

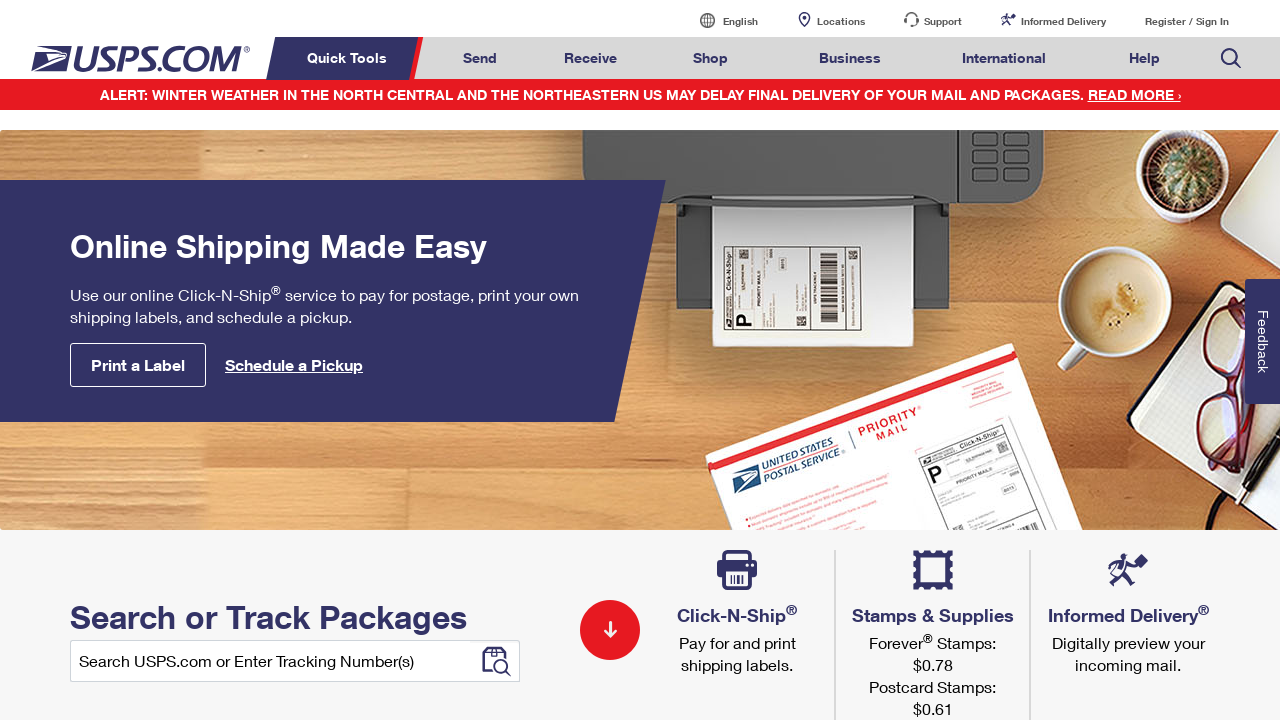

Hovered over the Send/Mail & Ship tab at (480, 58) on xpath=//*[@id='mail-ship-width']
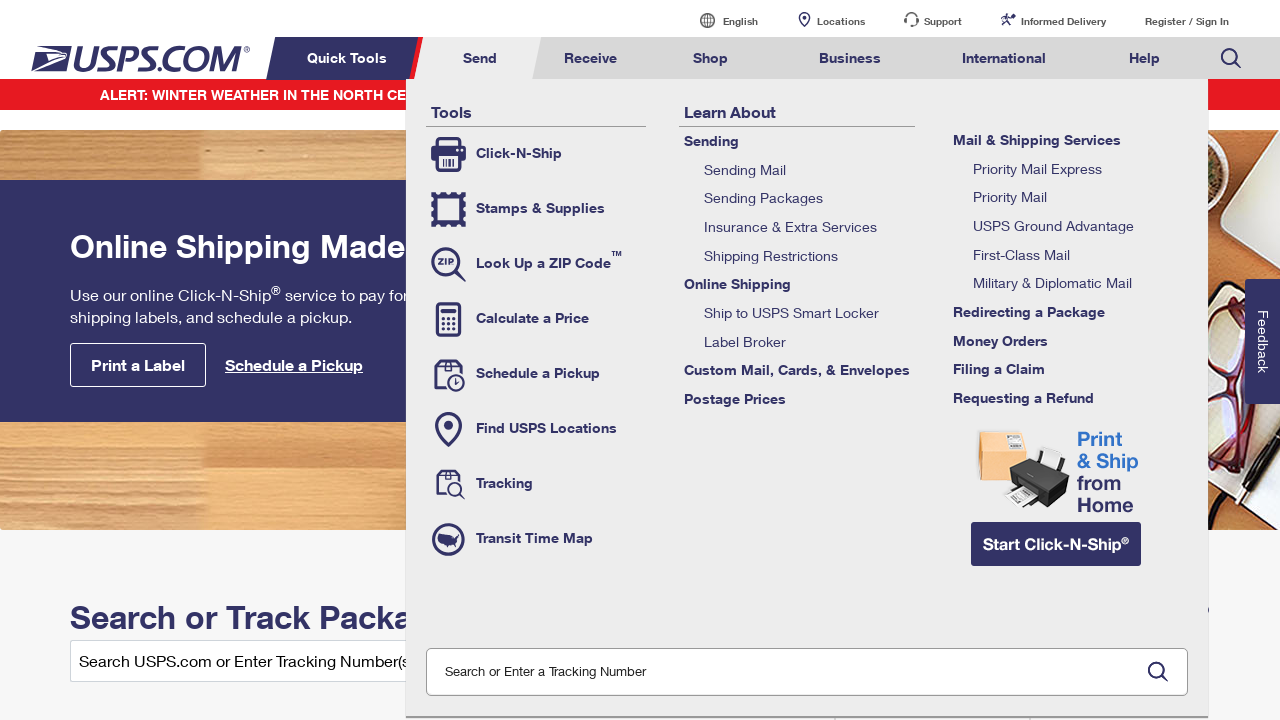

Waited for dropdown menu to appear
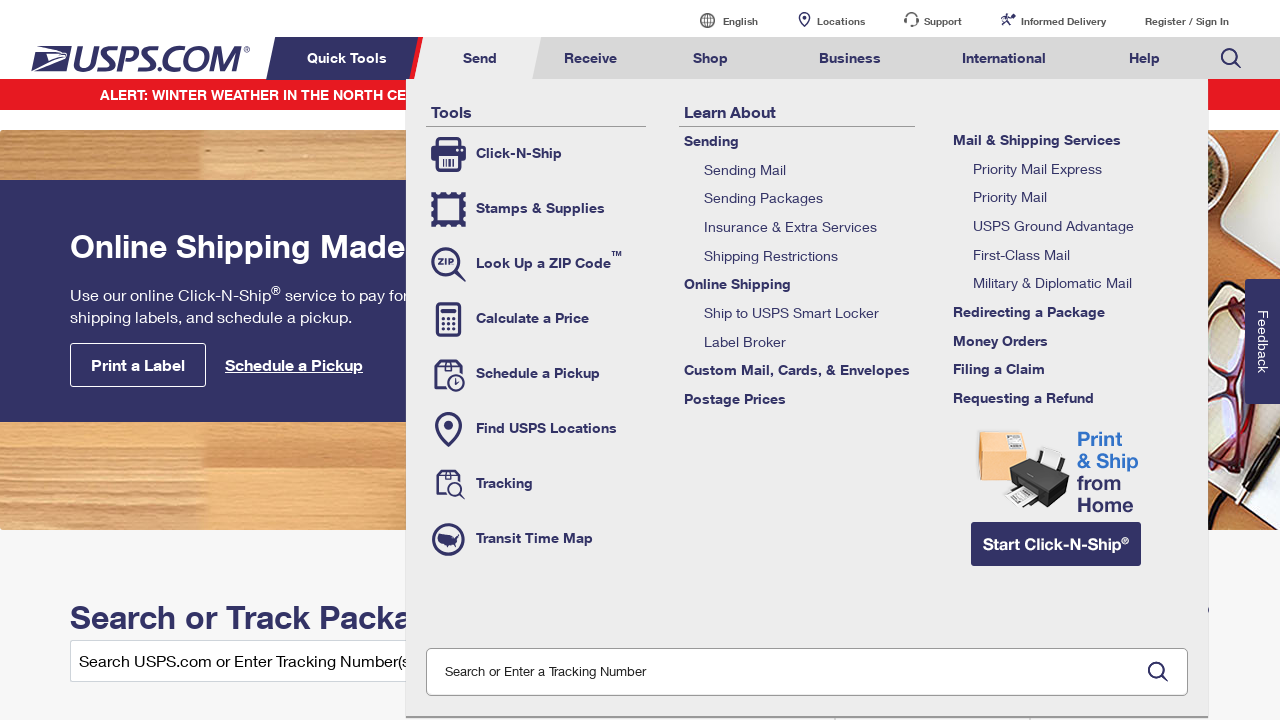

Clicked on Calculate a Price option at (536, 319) on xpath=//*[@class='tool-calc']
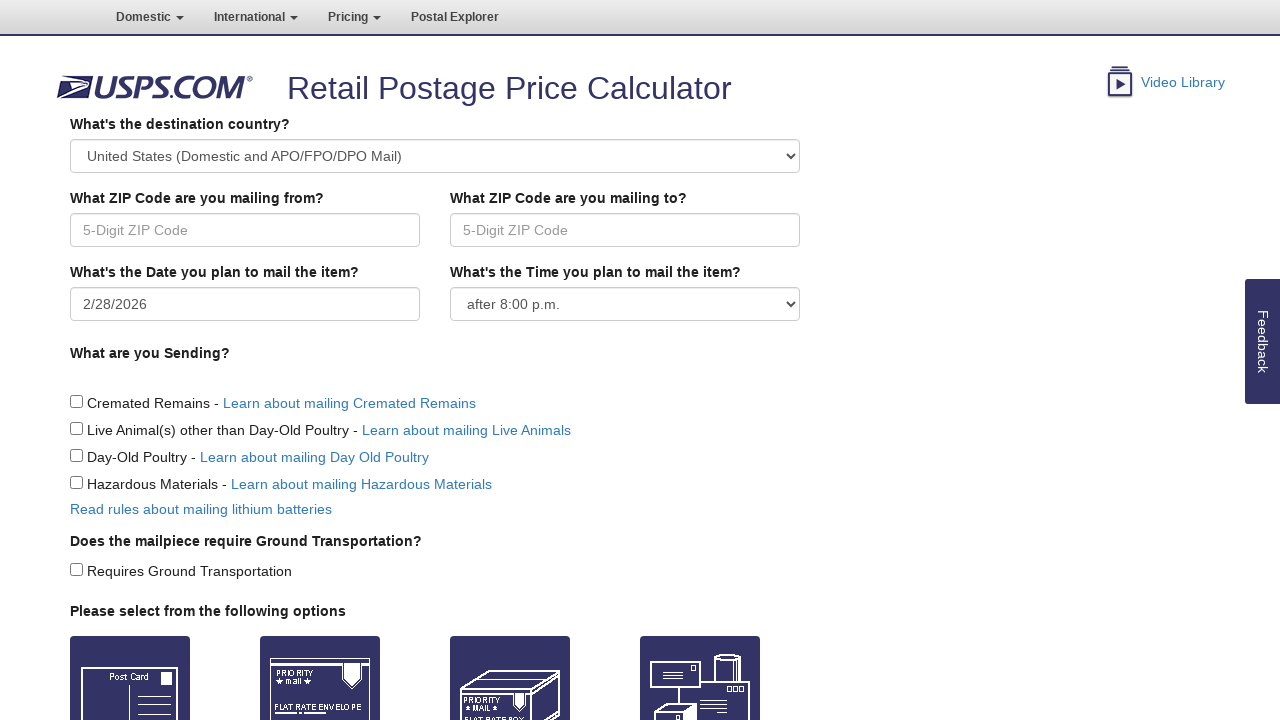

Waited for page navigation to complete
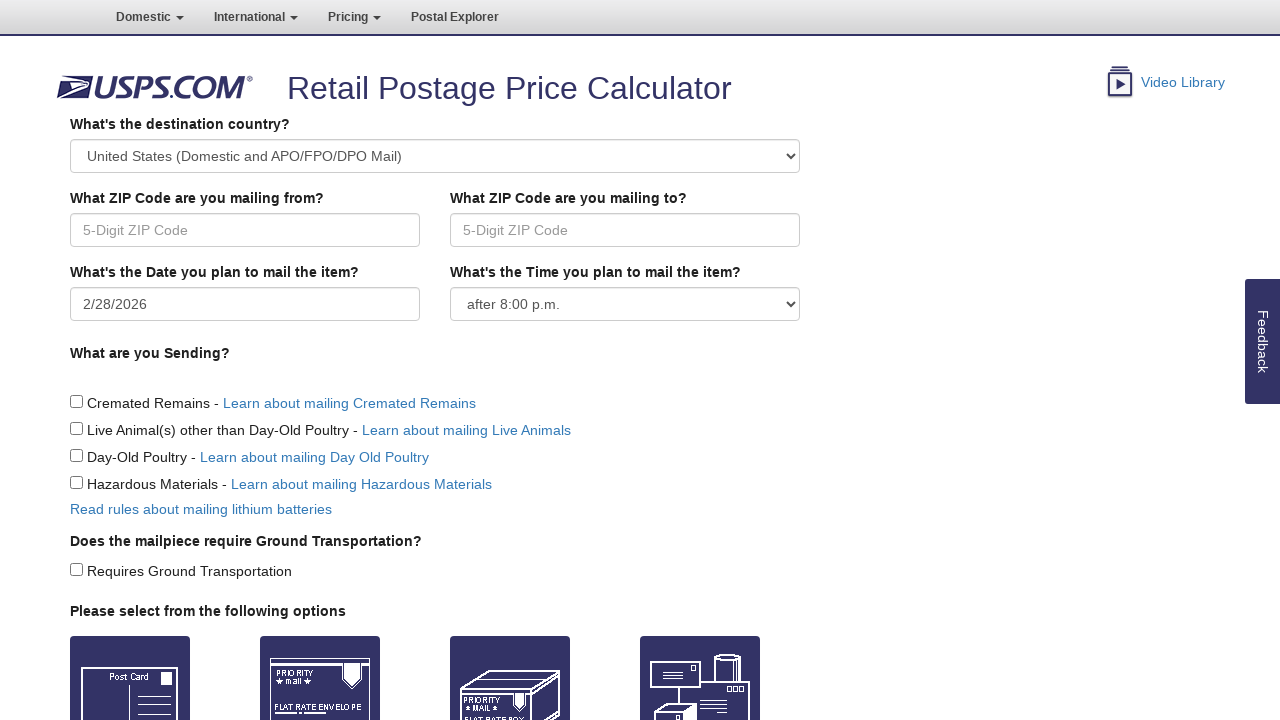

Located USPS home logo element
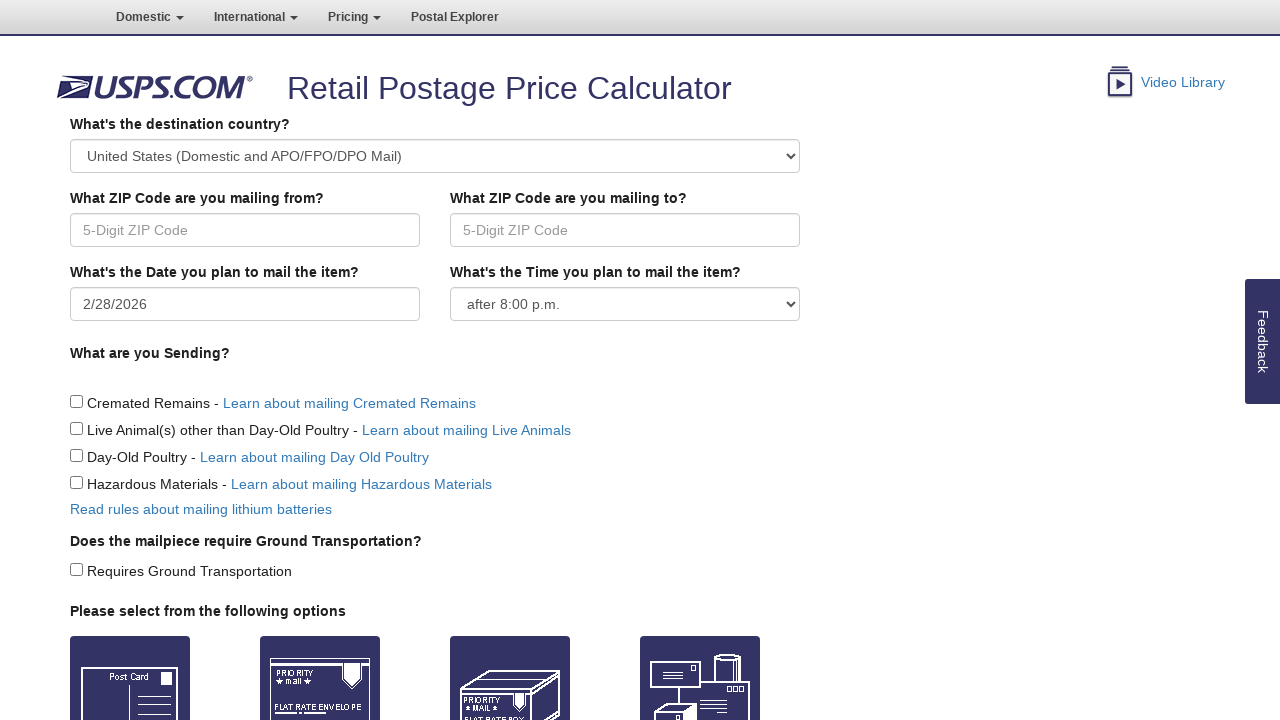

Right-clicked on USPS home logo at (154, 87) on xpath=//*[@class='logo-usps']
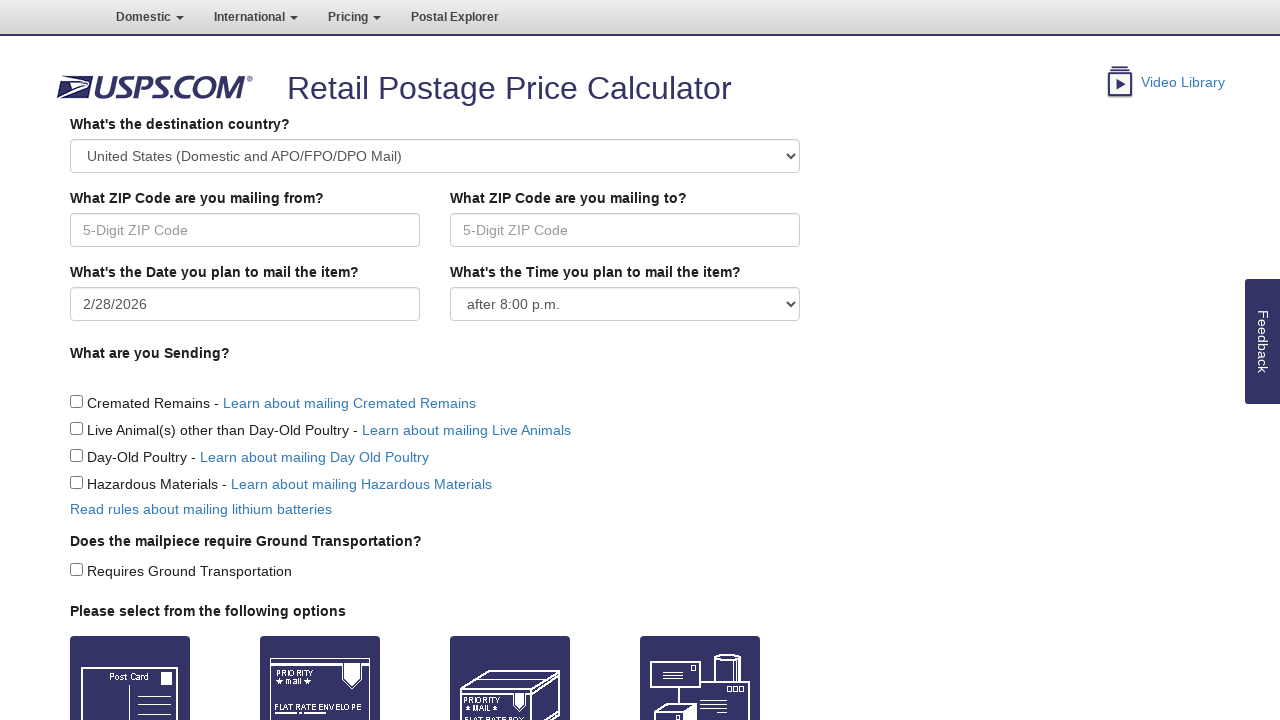

Waited briefly after right-click
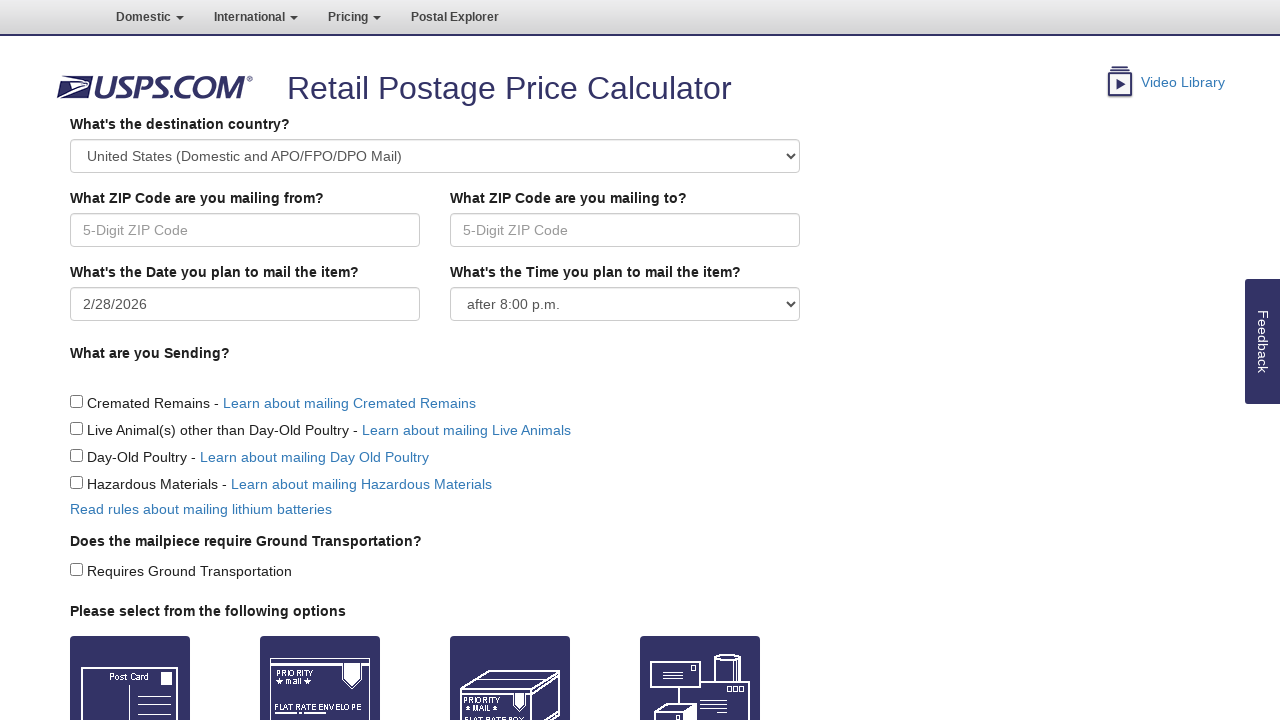

Double-clicked on USPS home logo at (154, 87) on xpath=//*[@class='logo-usps']
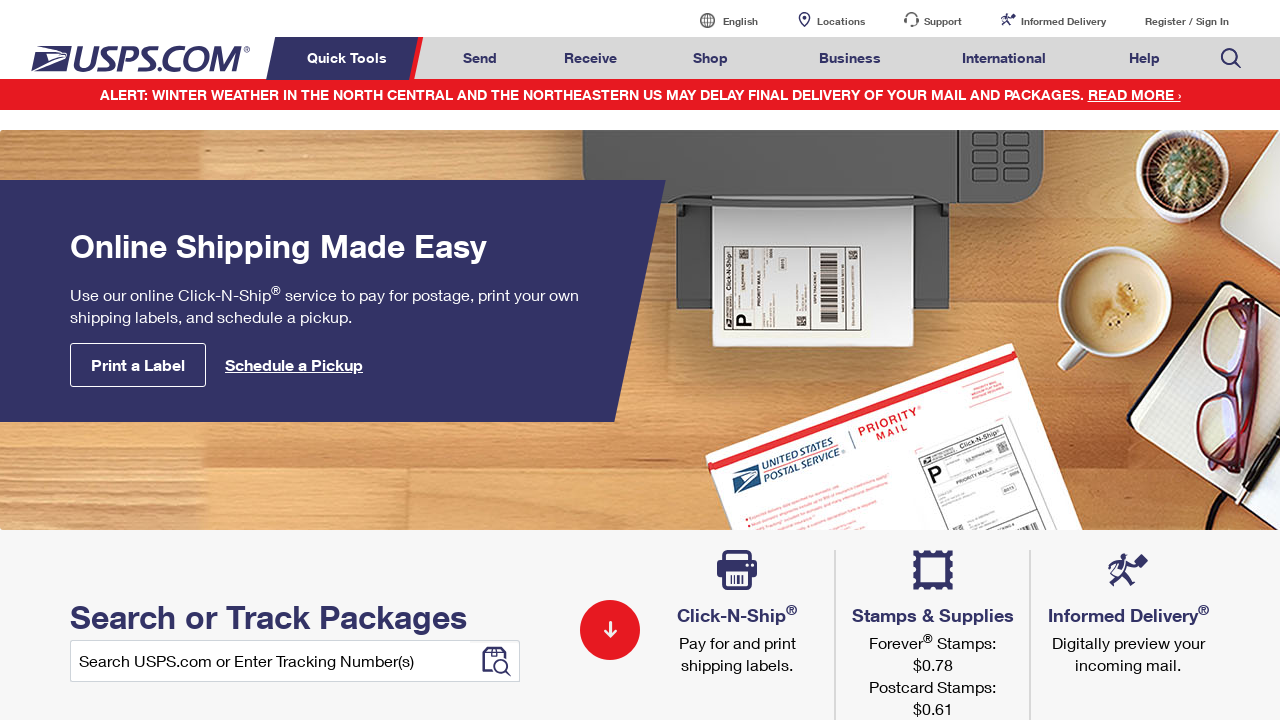

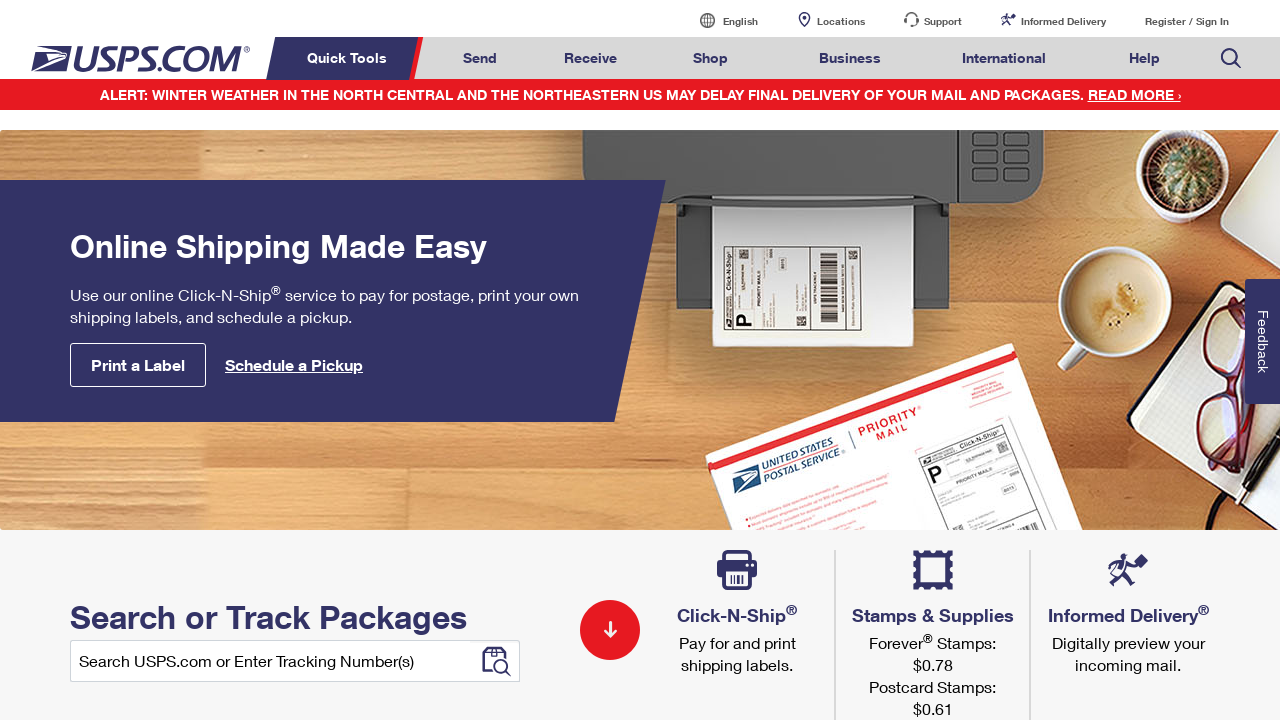